Tests dropdown selection functionality by selecting options from a single-select dropdown (Cities) using different methods (index, value, visible text) and a multi-select dropdown (Bills) to verify dropdown handling capabilities.

Starting URL: https://testuserautomation.github.io/DropDown/

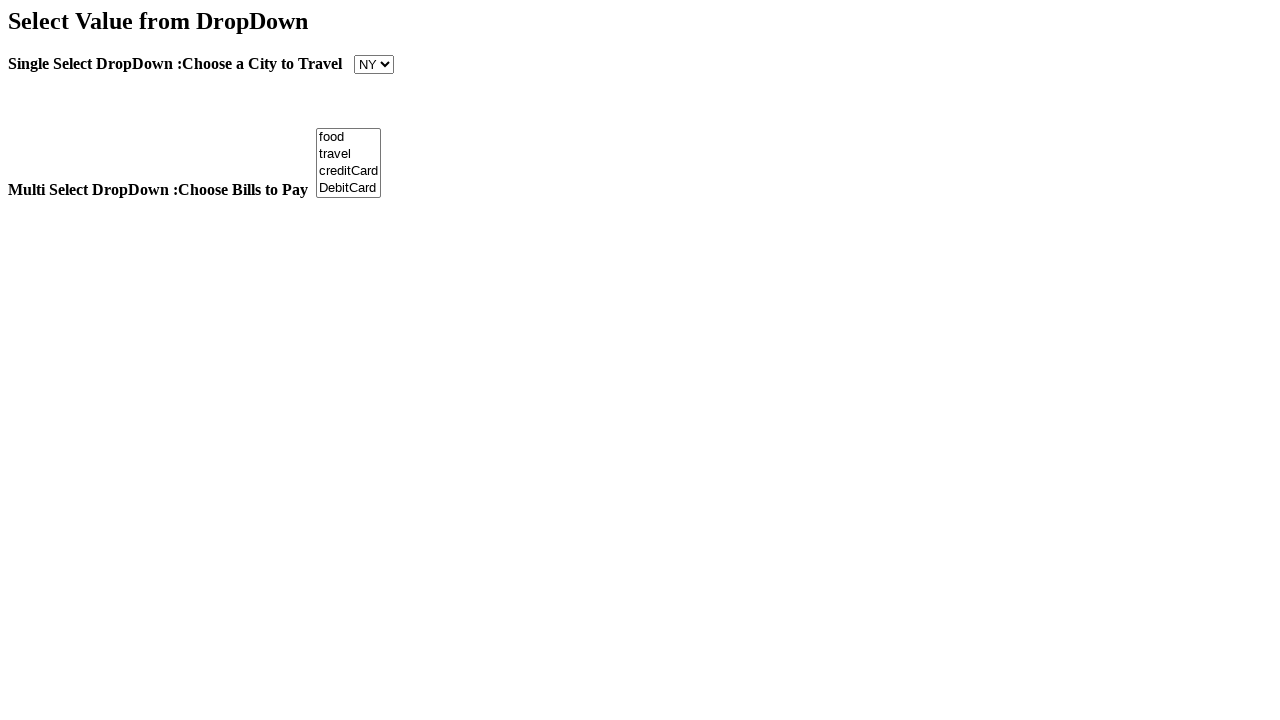

Selected first option from Cities dropdown by index on select[name='Cities']
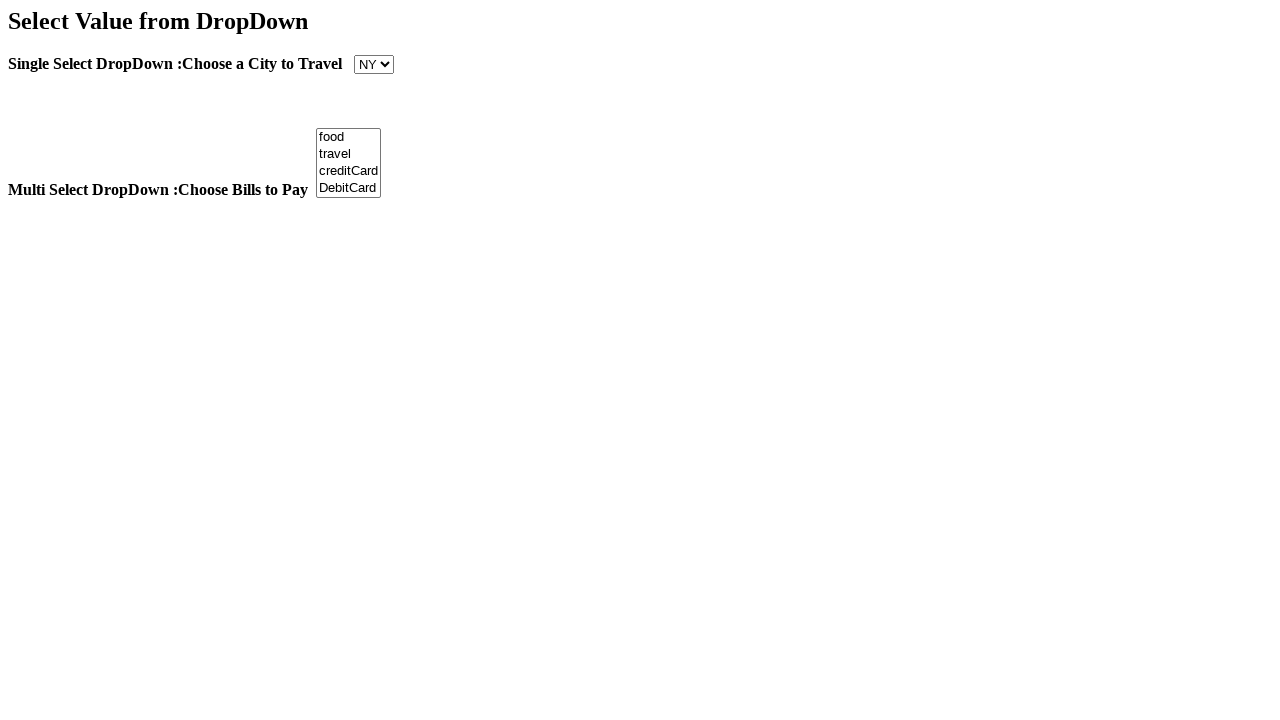

Waited 2 seconds
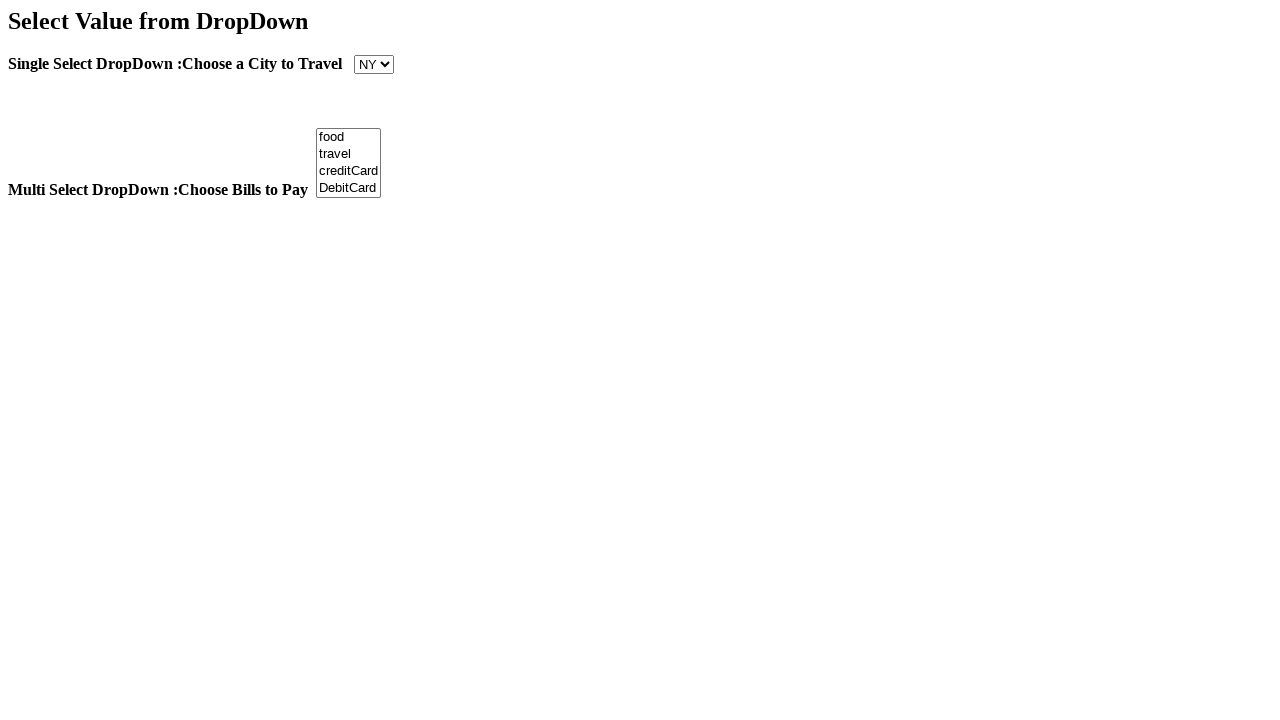

Selected Texas from Cities dropdown by value on select[name='Cities']
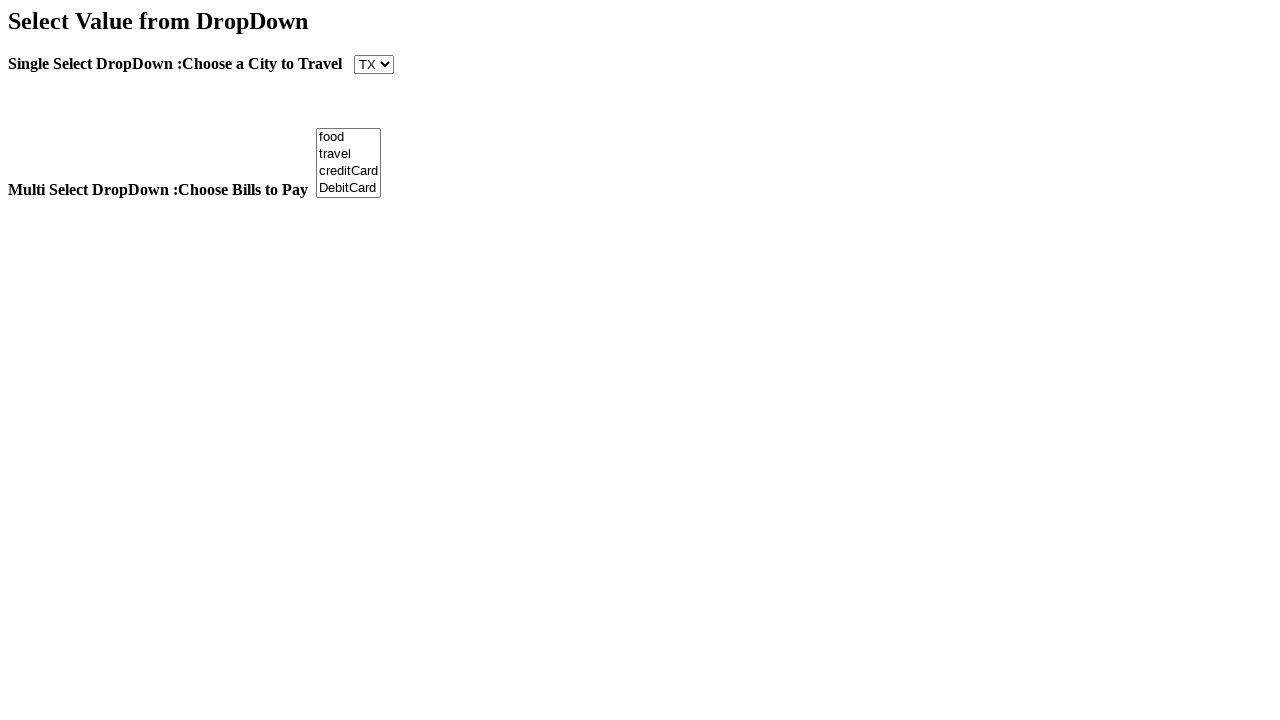

Waited 3 seconds
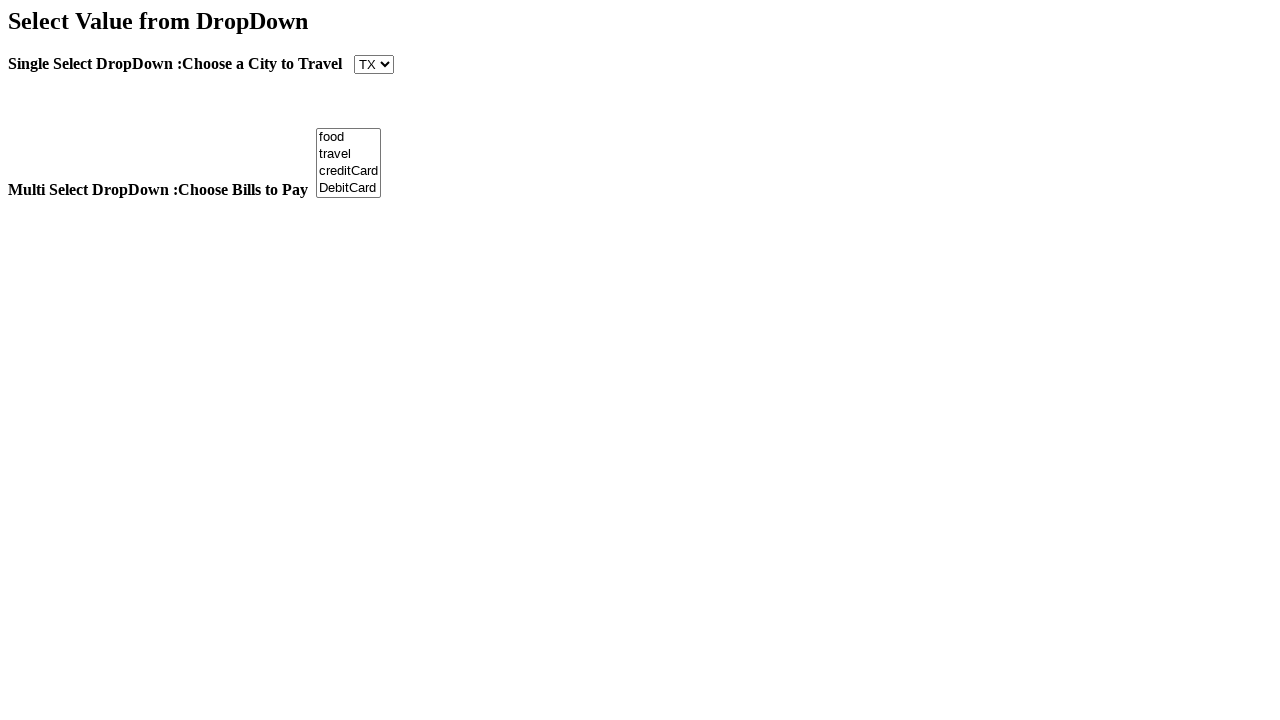

Selected CA from Cities dropdown by visible text on select[name='Cities']
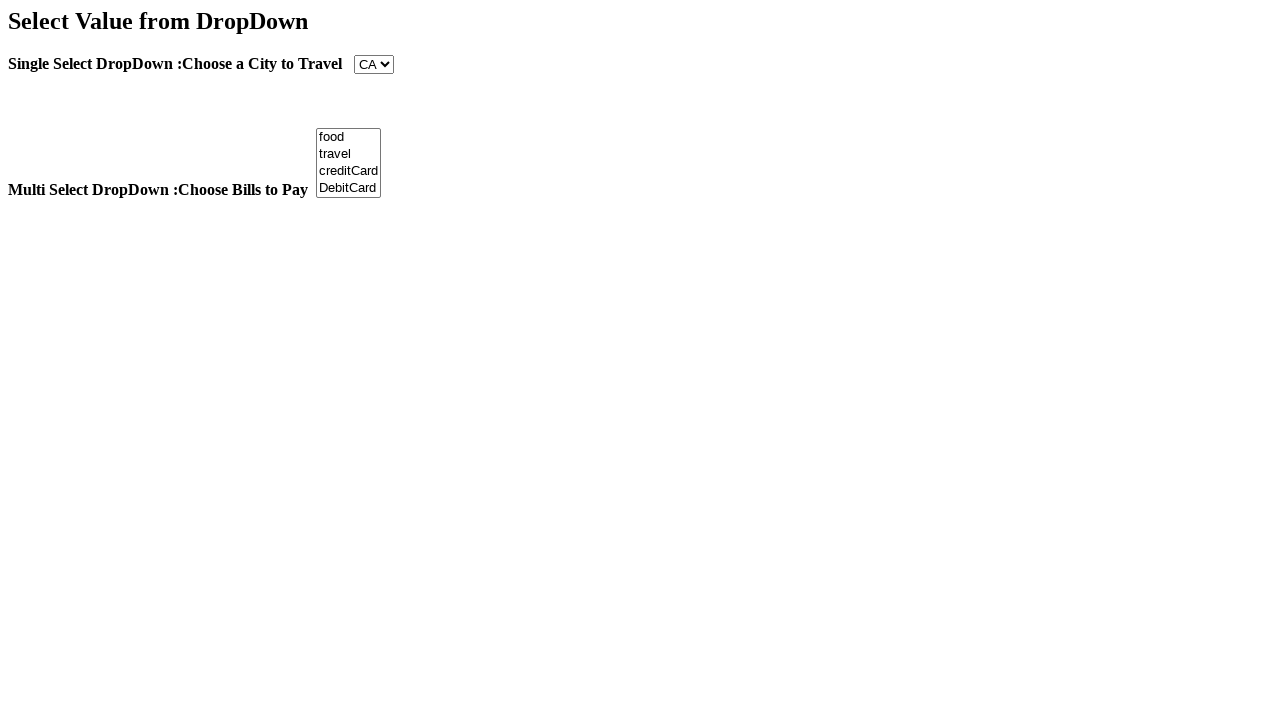

Waited 3 seconds
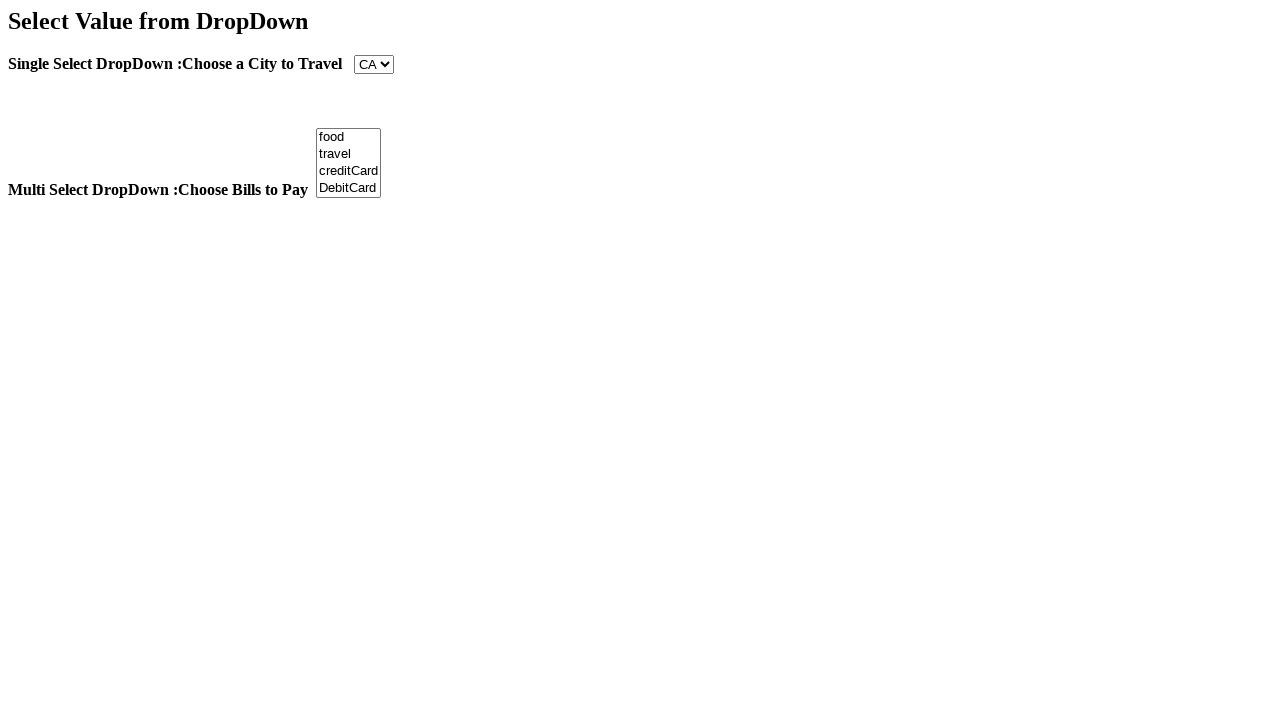

Selected Travel from Bills multi-select dropdown by value on select#Bill
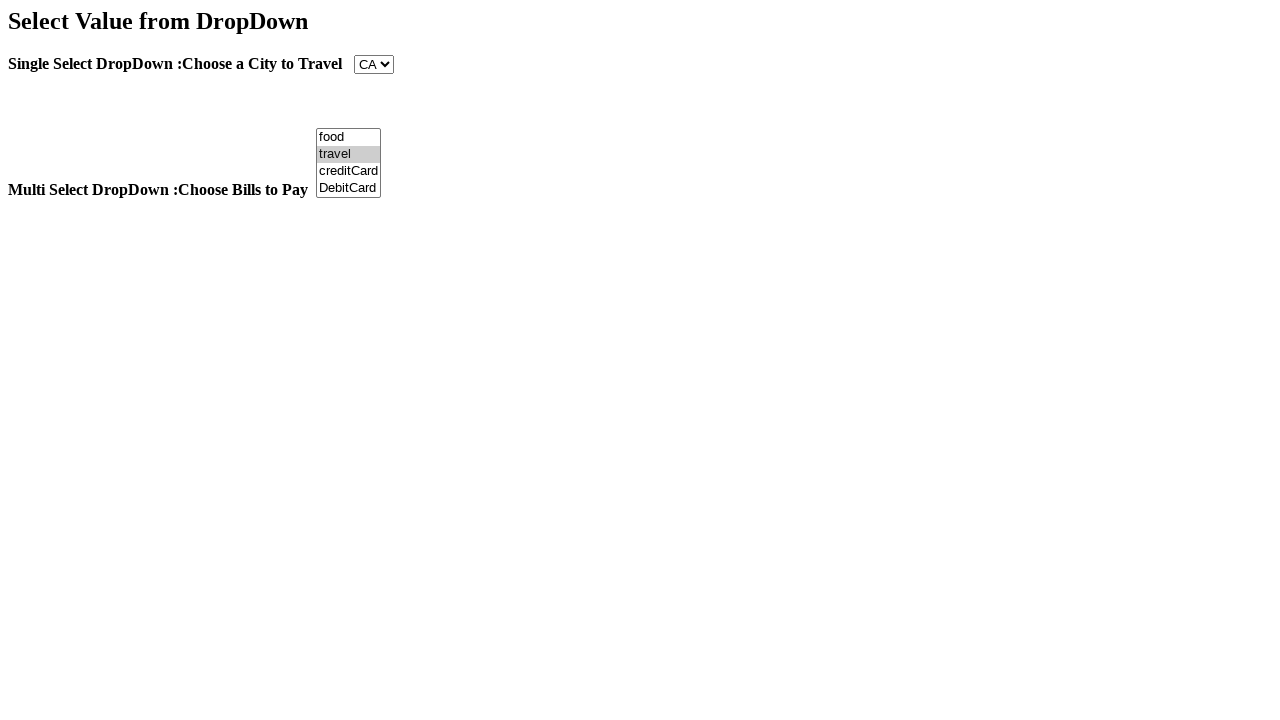

Selected CreditCard from Bills dropdown by index 2 on select#Bill
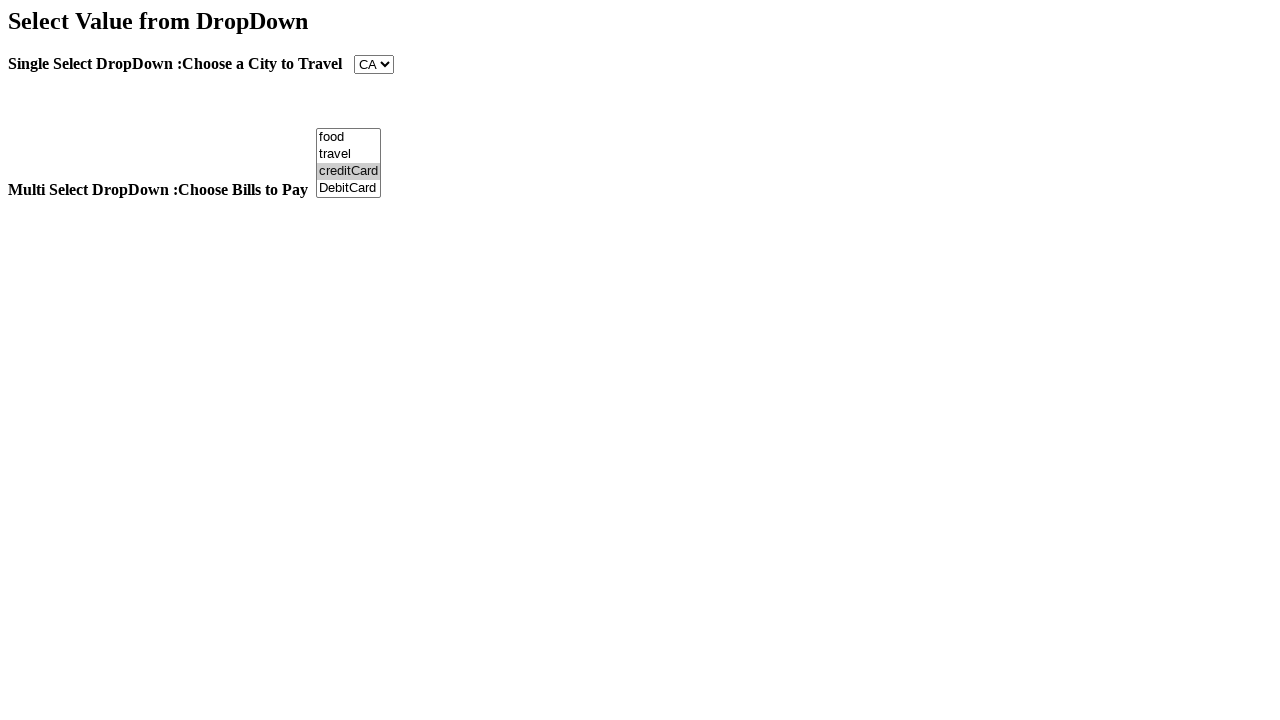

Verified Cities dropdown is present
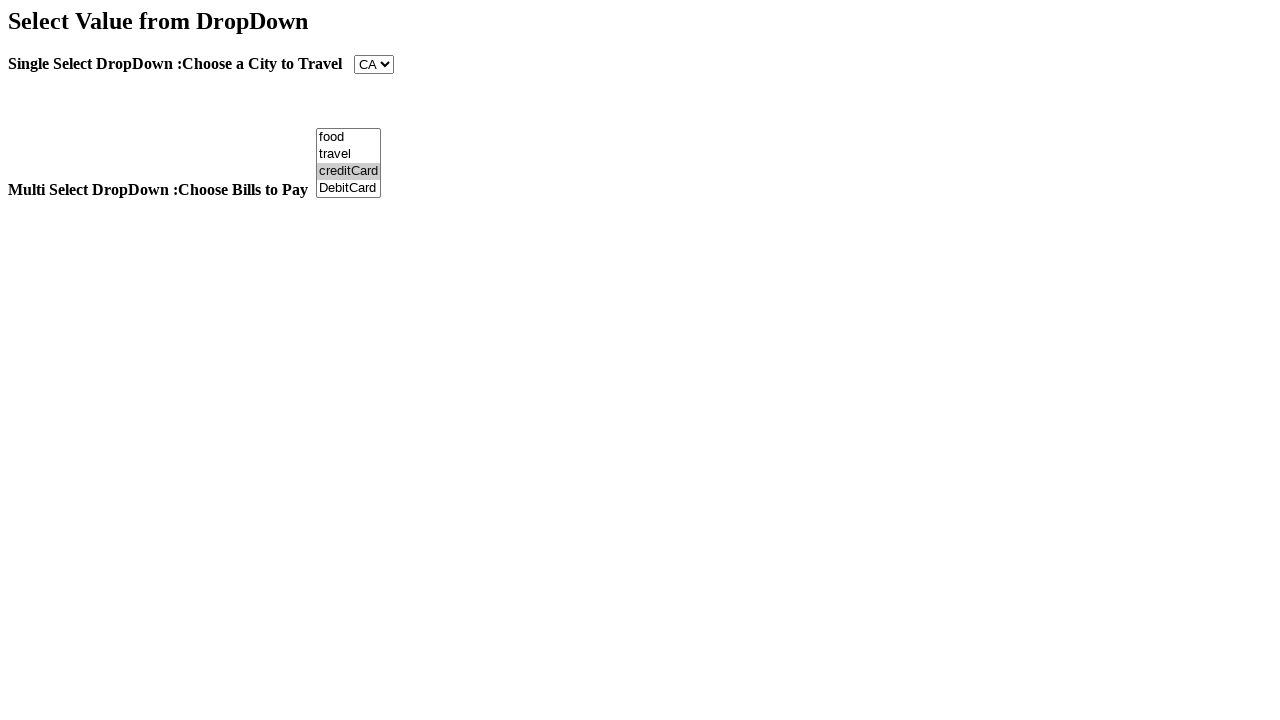

Verified Bills dropdown is present
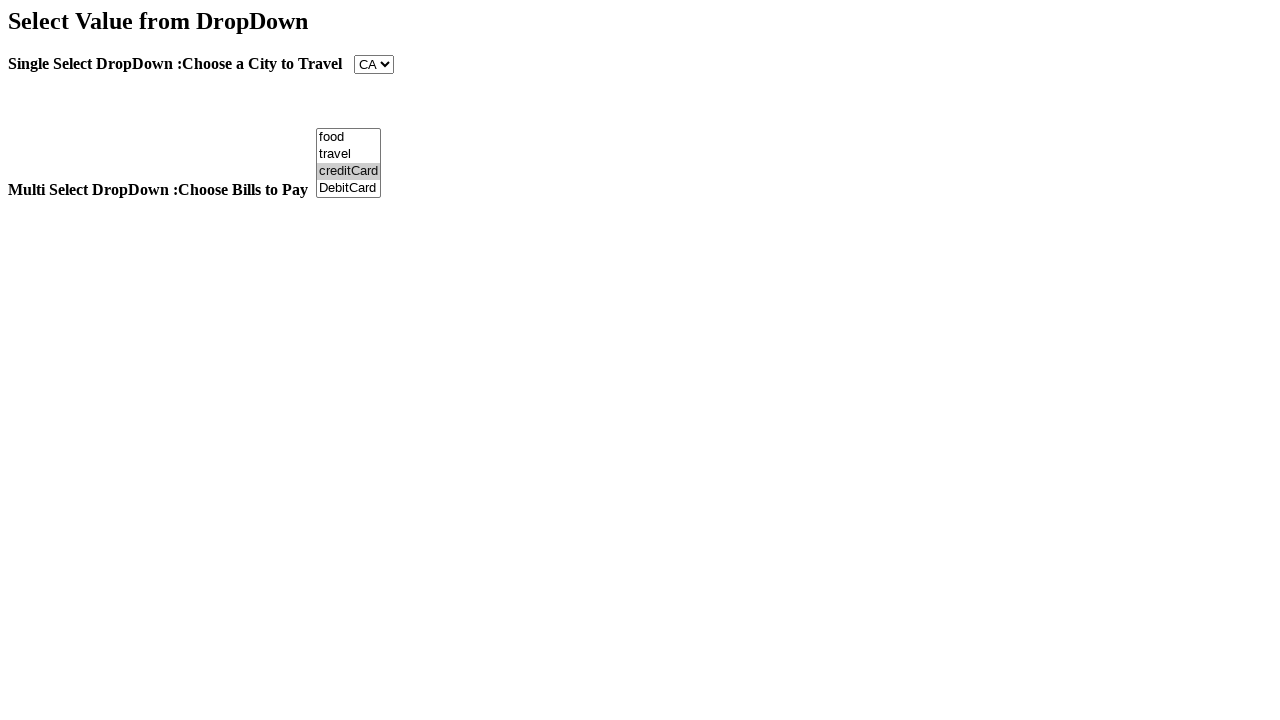

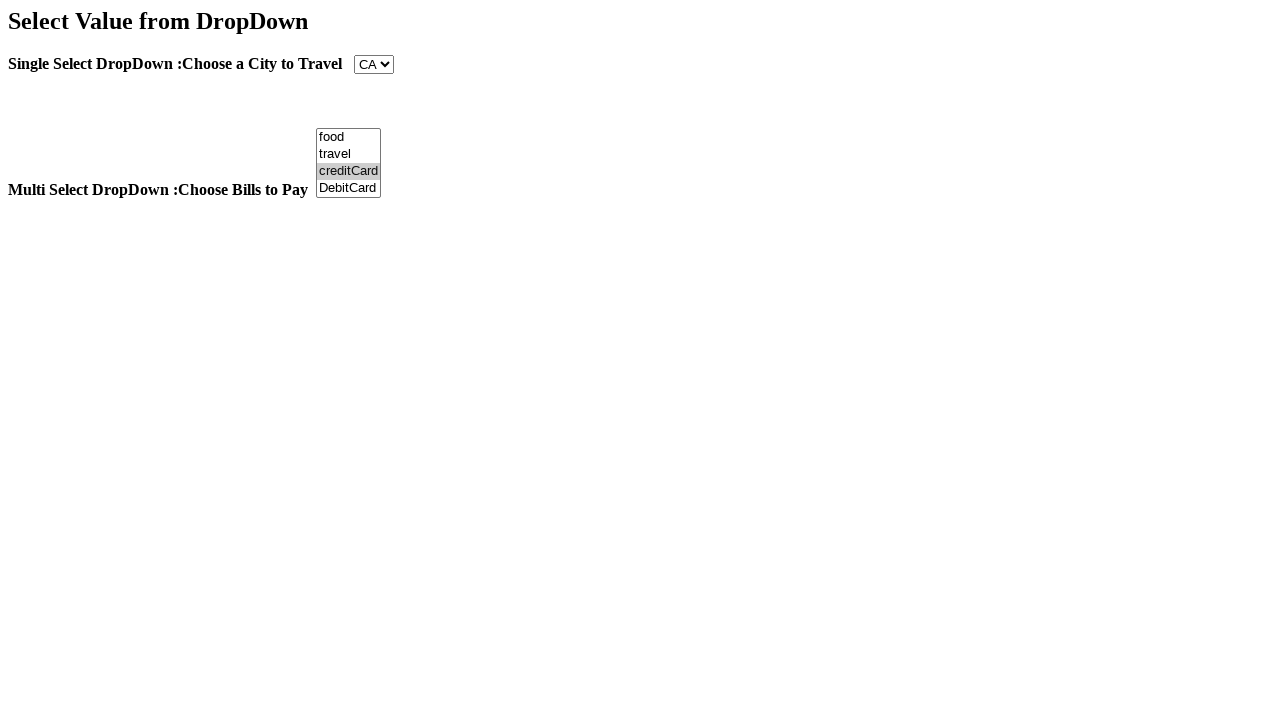